Tests submitting the registration form with empty fields after passing zip code validation

Starting URL: https://www.sharelane.com

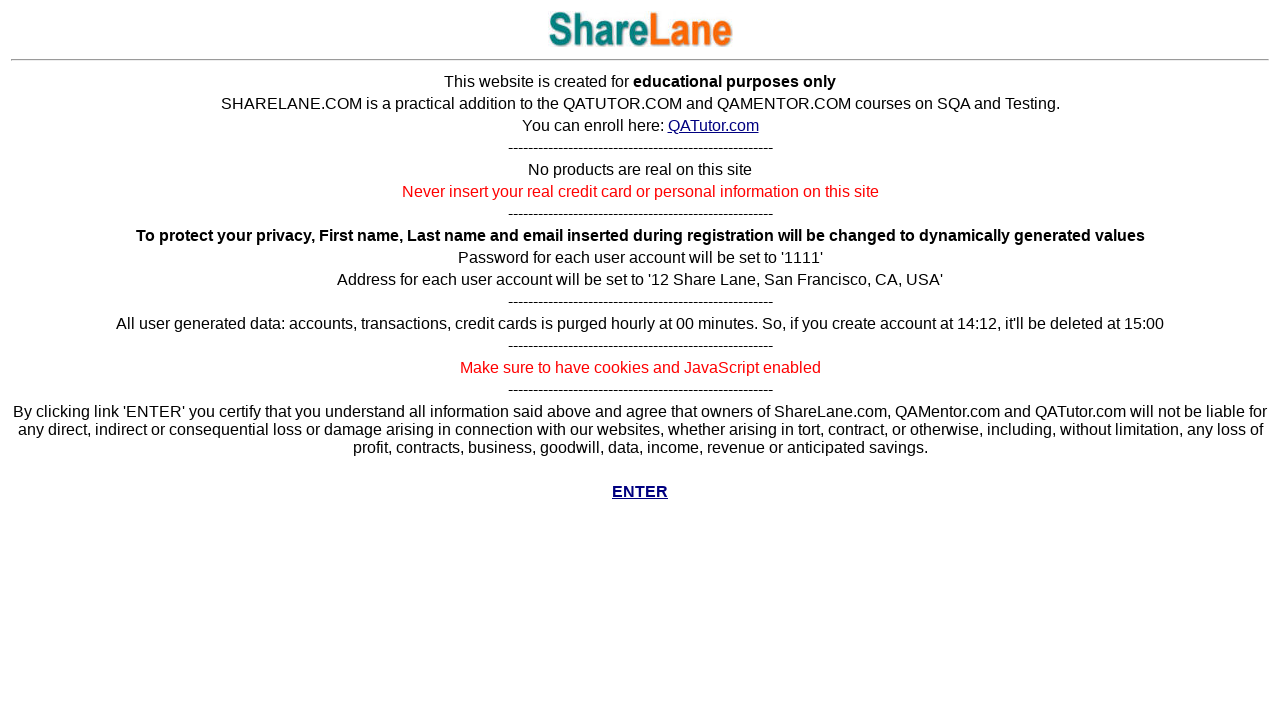

Clicked Enter button to access main page at (640, 492) on a[href='../cgi-bin/main.py']
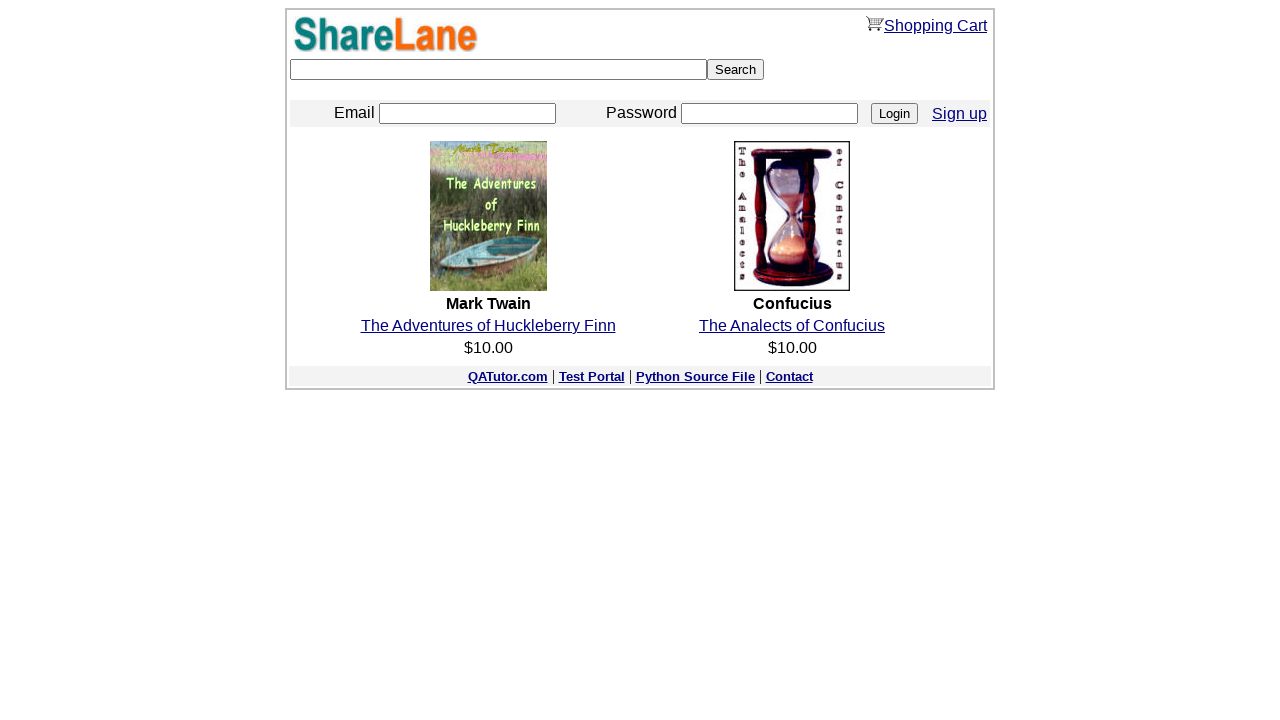

Clicked Sign Up link at (960, 113) on a[href*='register.py']
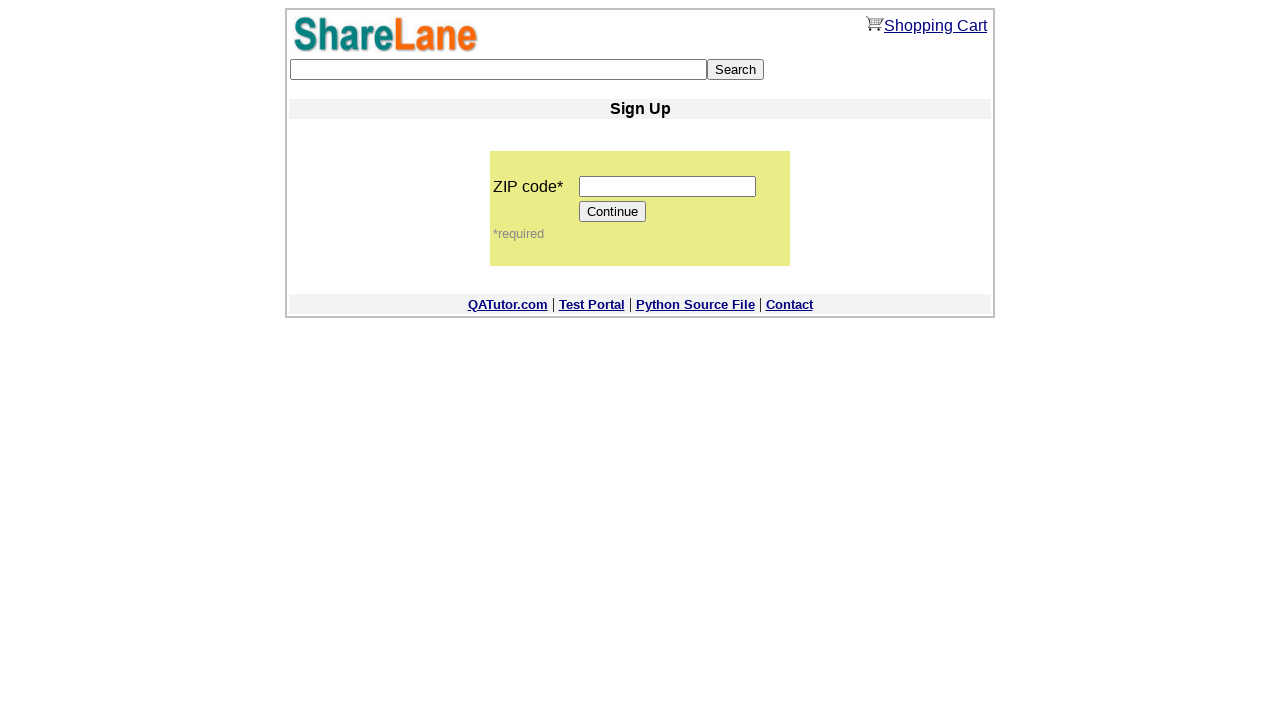

Entered valid zip code '12345' on input[name='zip_code']
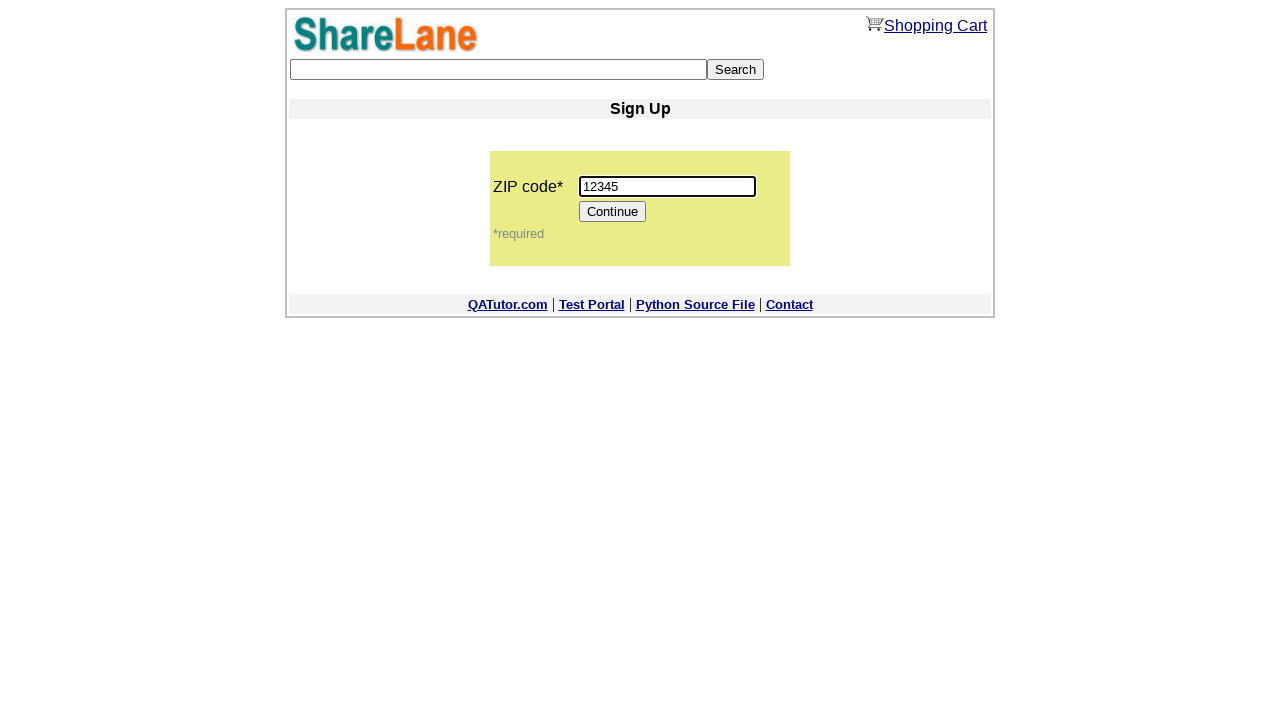

Clicked Continue button after zip code validation at (613, 212) on input[value='Continue']
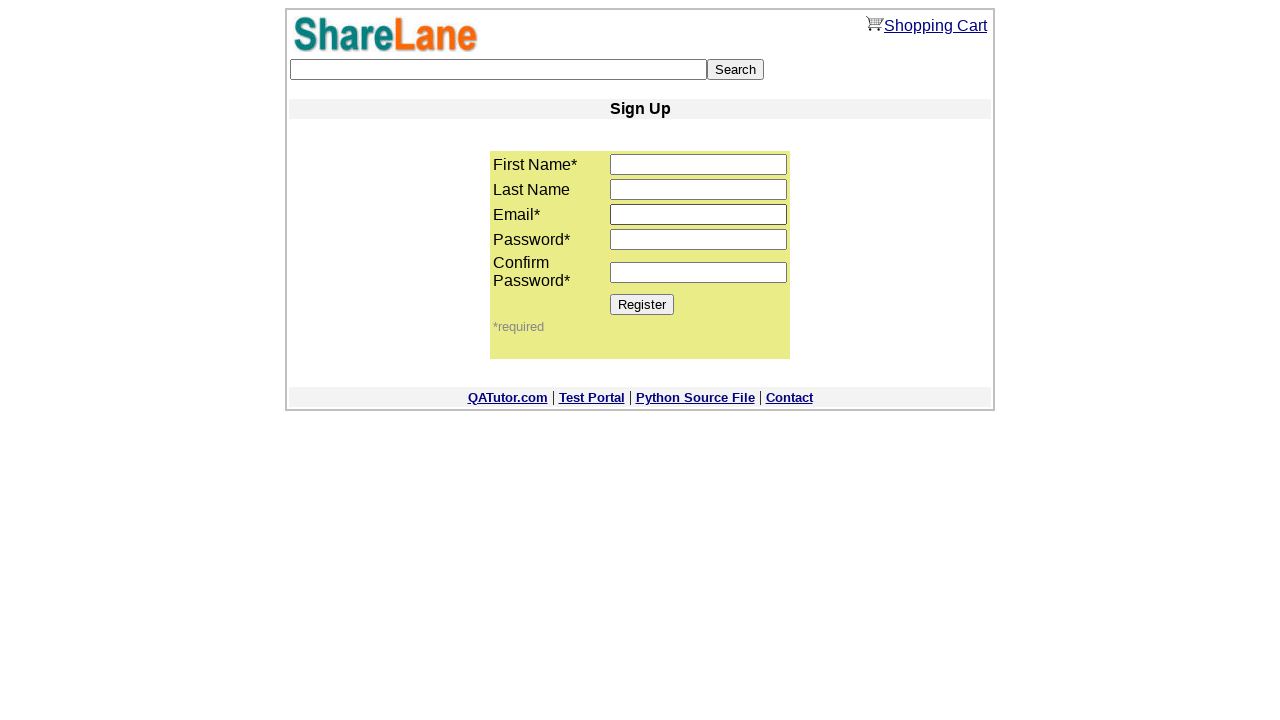

Clicked Register button without filling any fields at (642, 304) on input[value='Register']
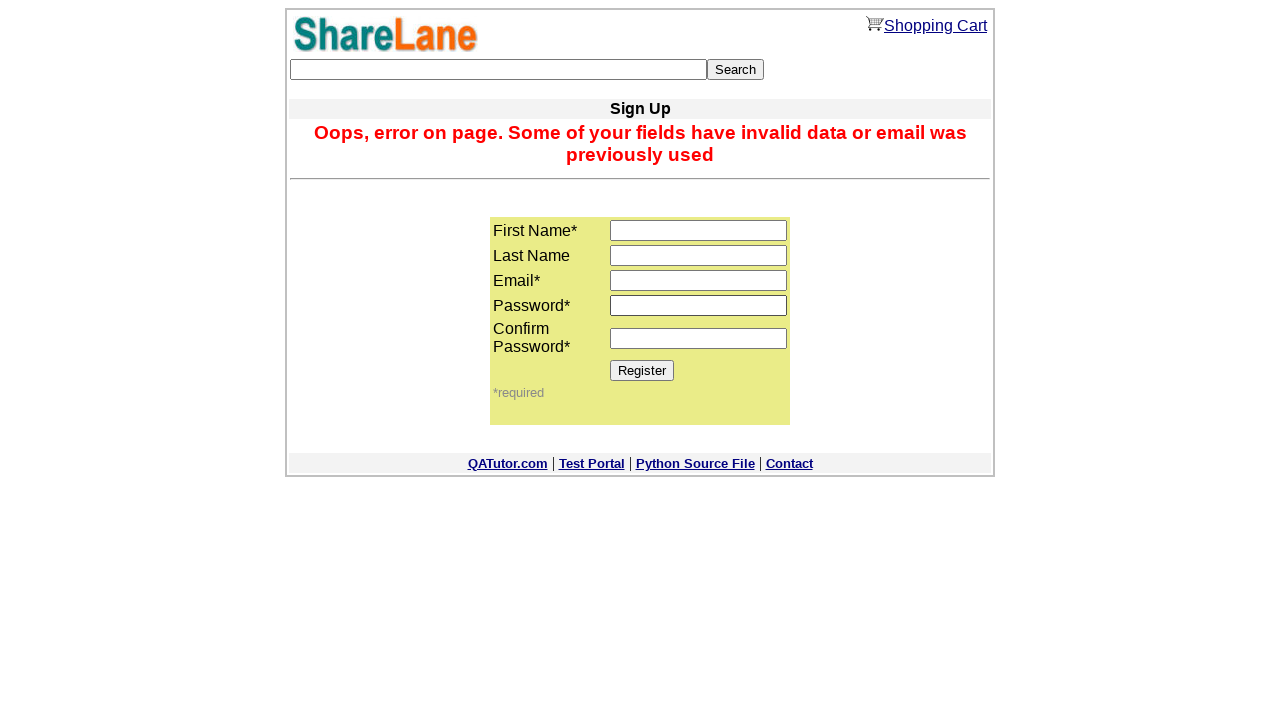

Verified Register button is still displayed (form validation failed)
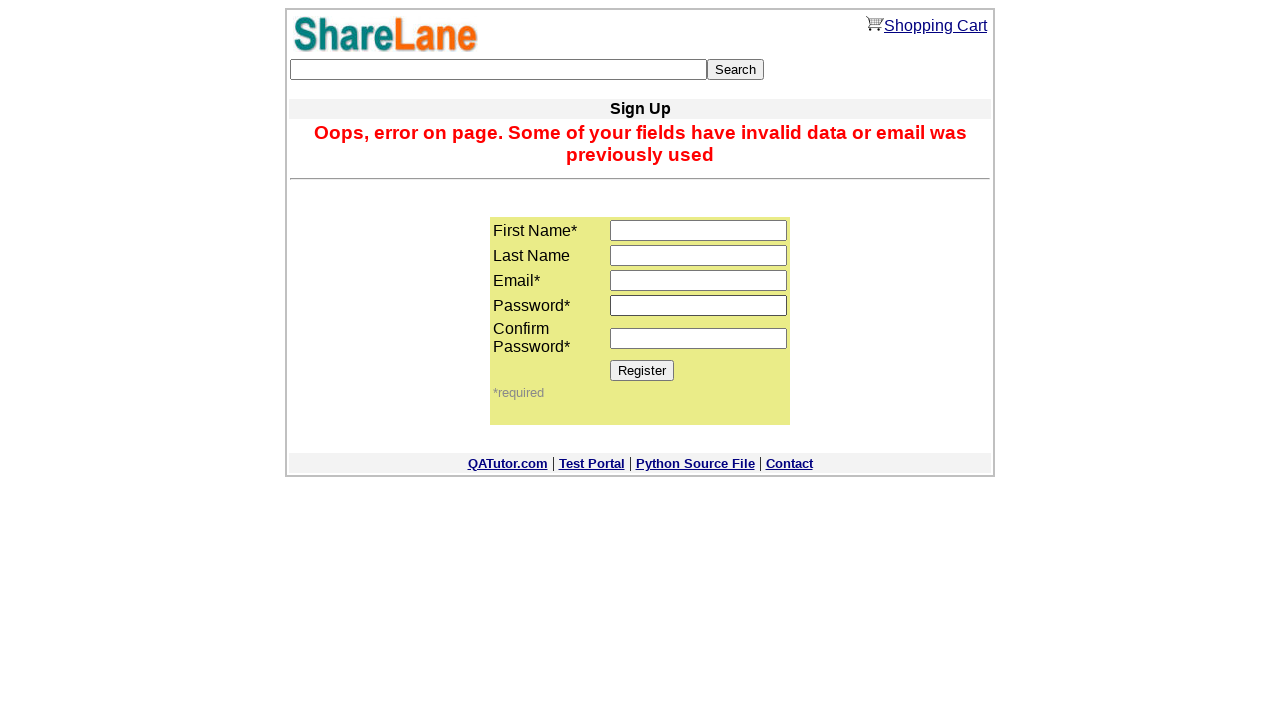

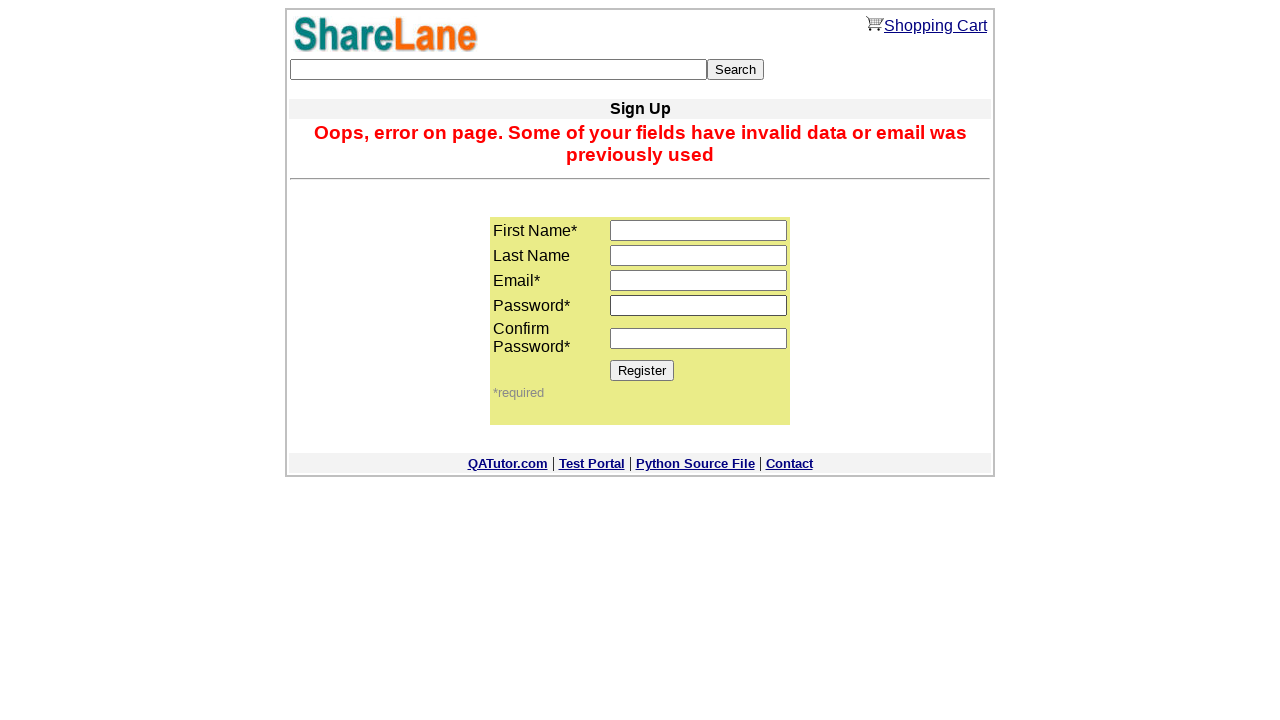